Tests table sorting functionality by clicking on column header and verifying the table is sorted correctly, then searches for a specific item and retrieves its price

Starting URL: https://rahulshettyacademy.com/seleniumPractise/#/offers

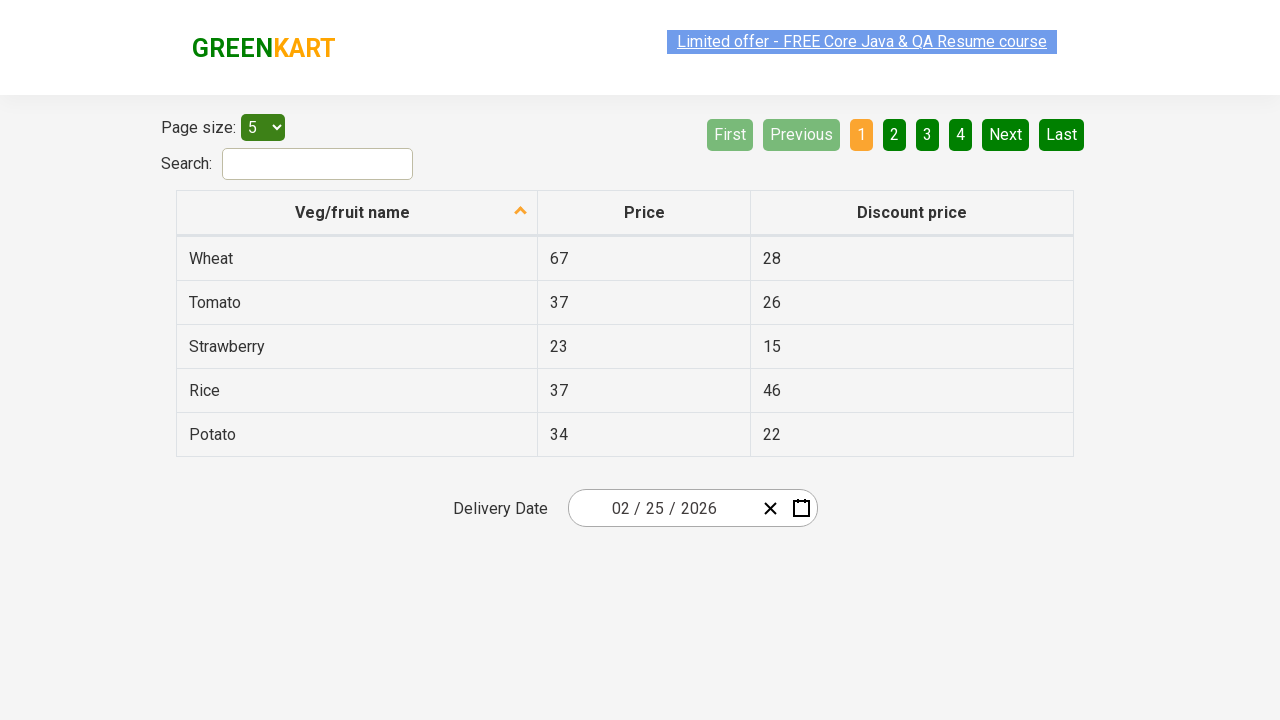

Clicked on 'Veg/fruit name' column header to sort table at (357, 213) on xpath=//tr/th[1]
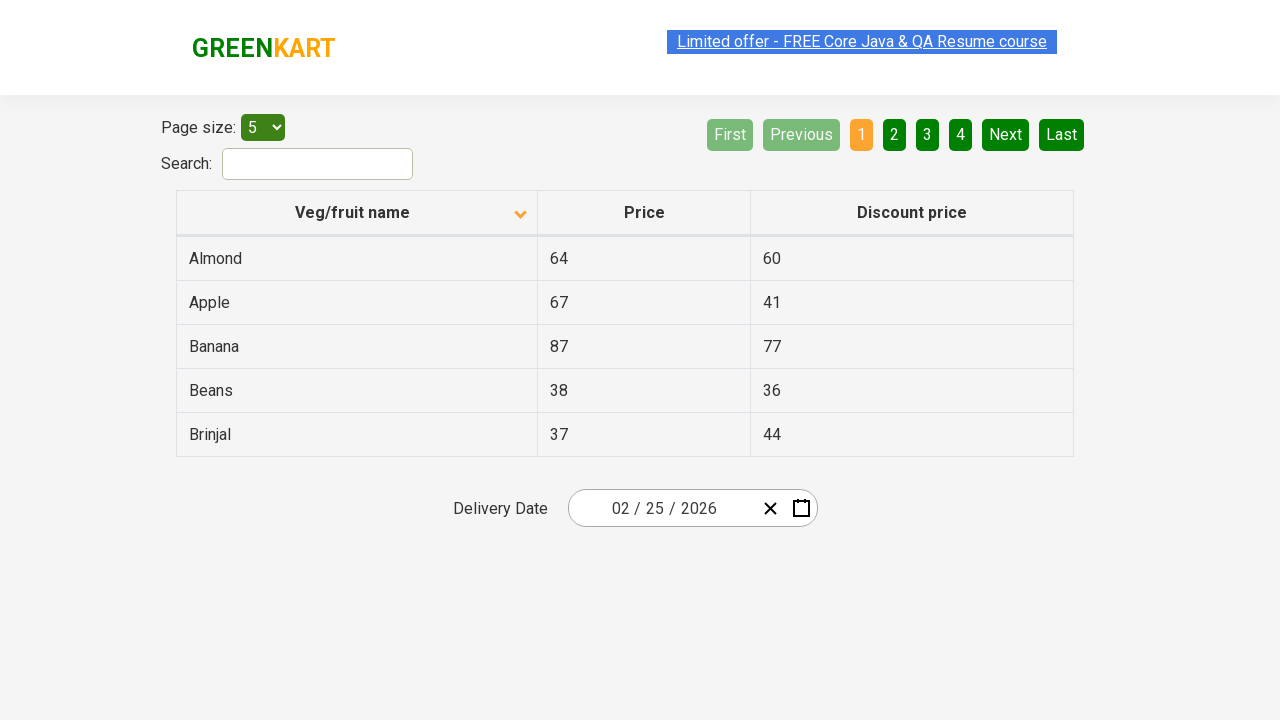

Retrieved all vegetable/fruit names from first column
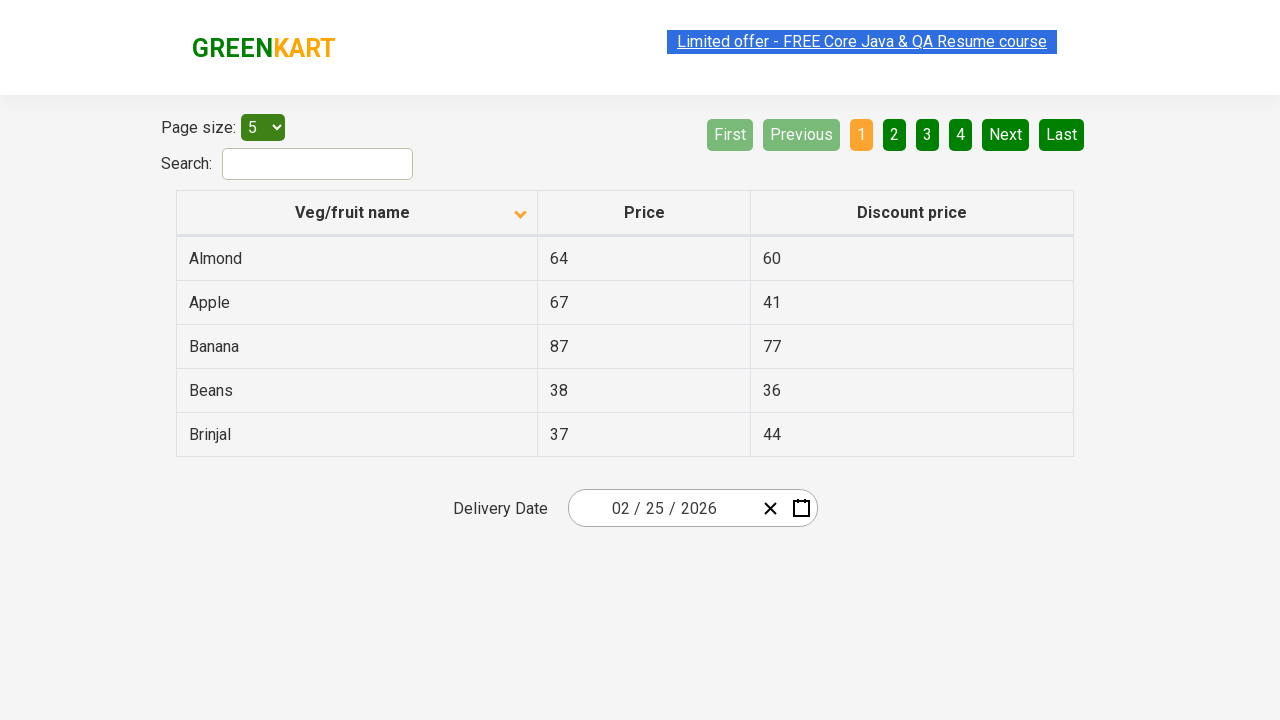

Extracted text content from all vegetable/fruit name elements
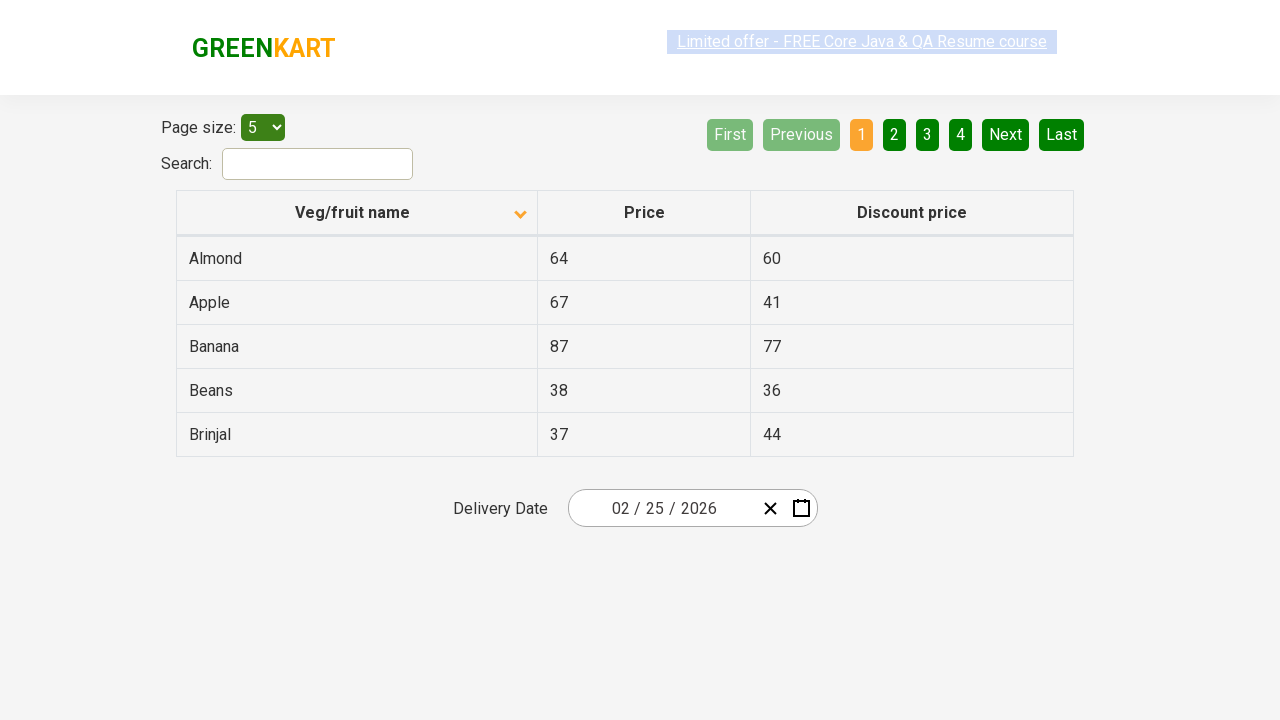

Created sorted version of the vegetable/fruit names list
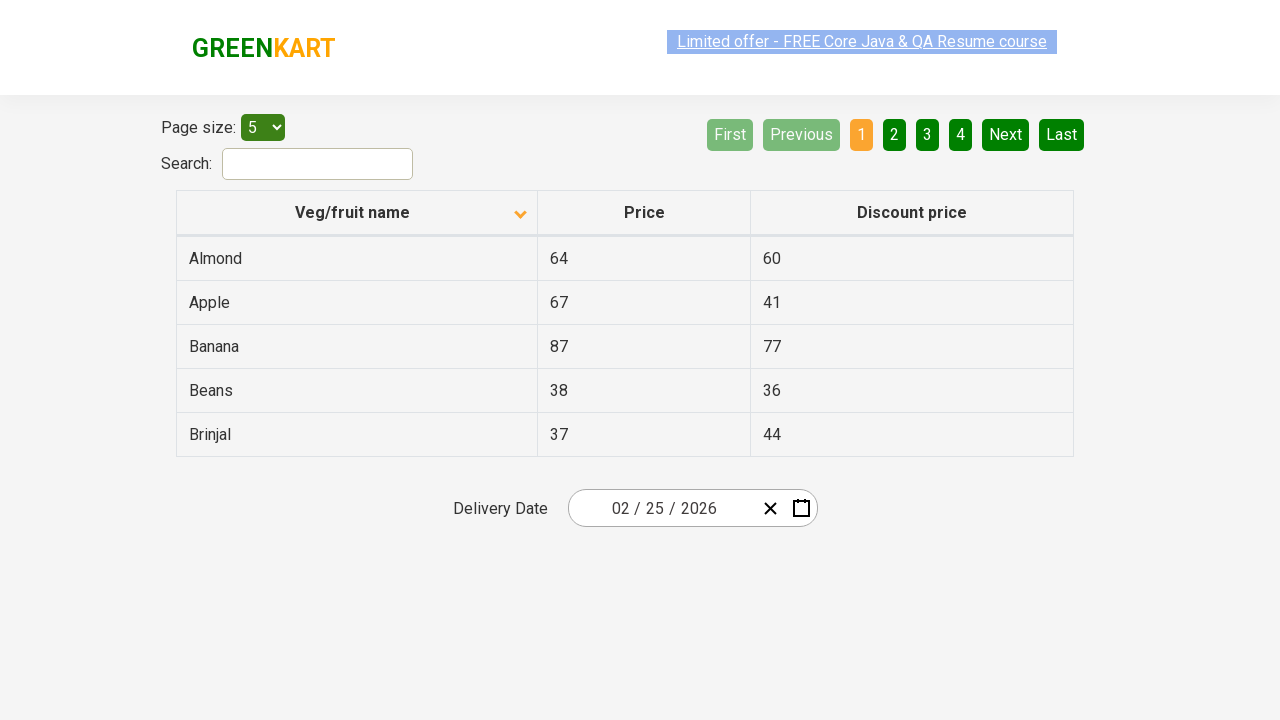

Verified that table is sorted correctly alphabetically
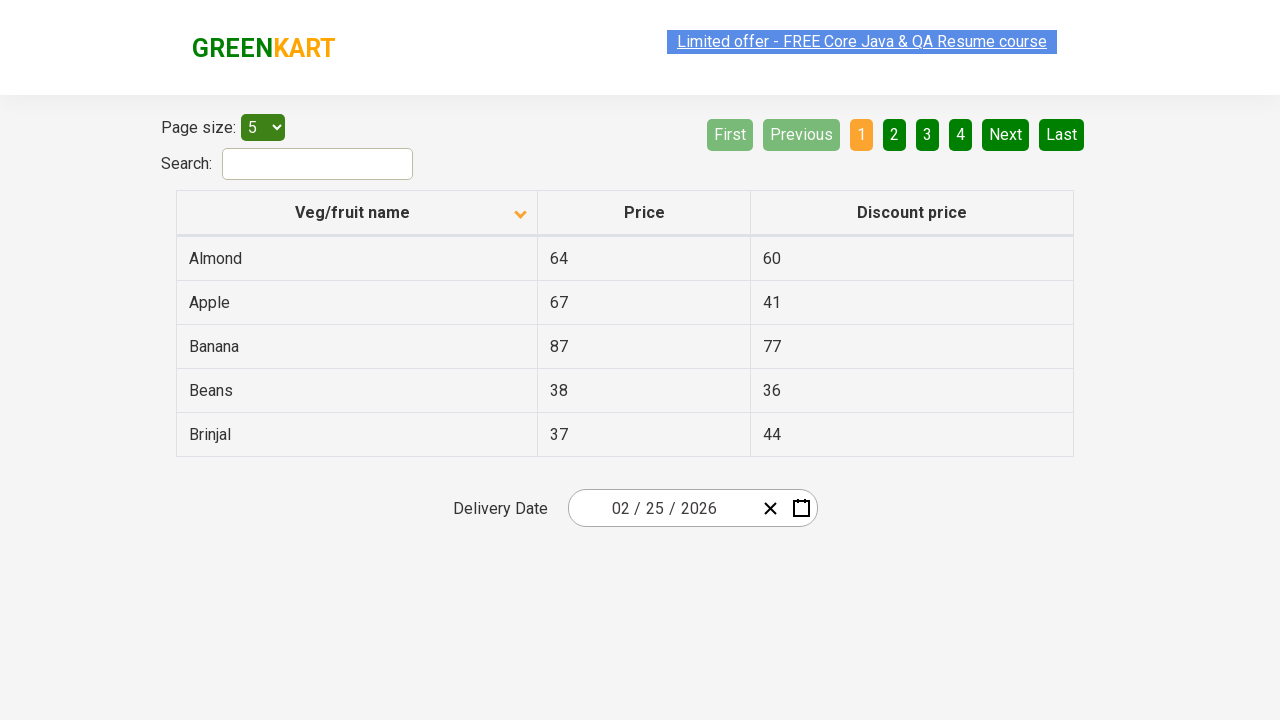

Located 'Beans' item in the first column
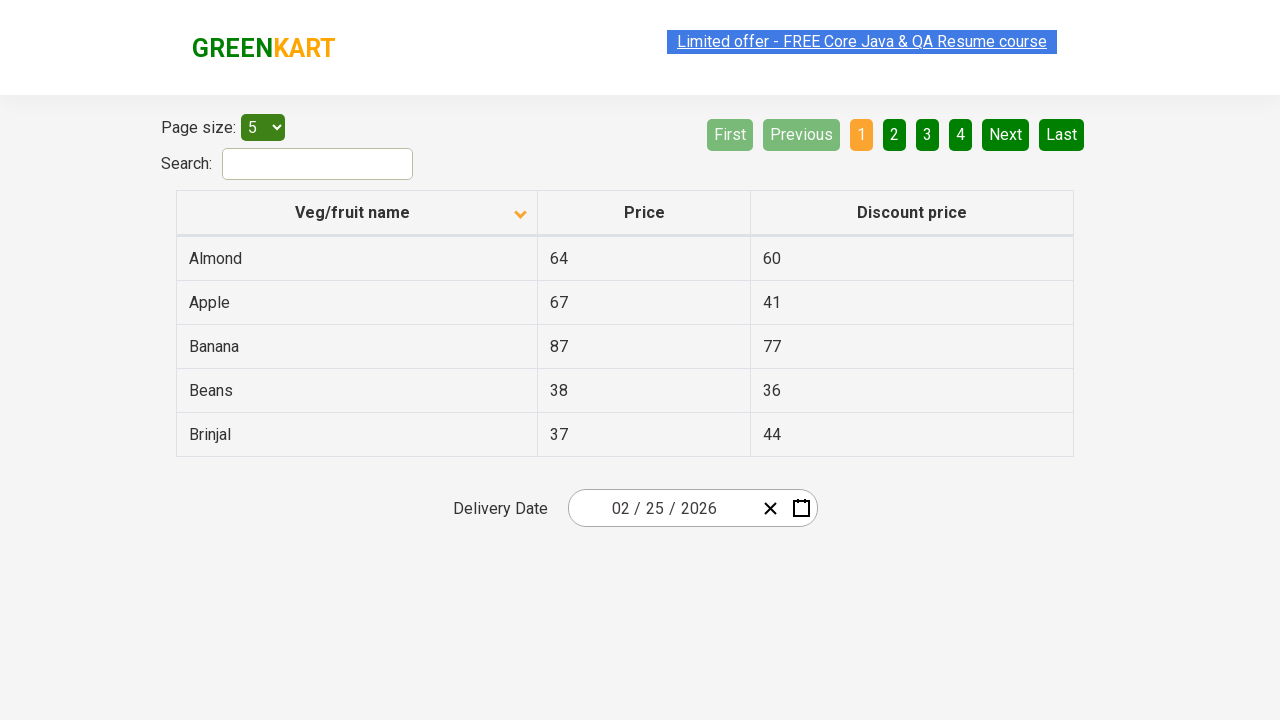

Retrieved price of Beans: 38
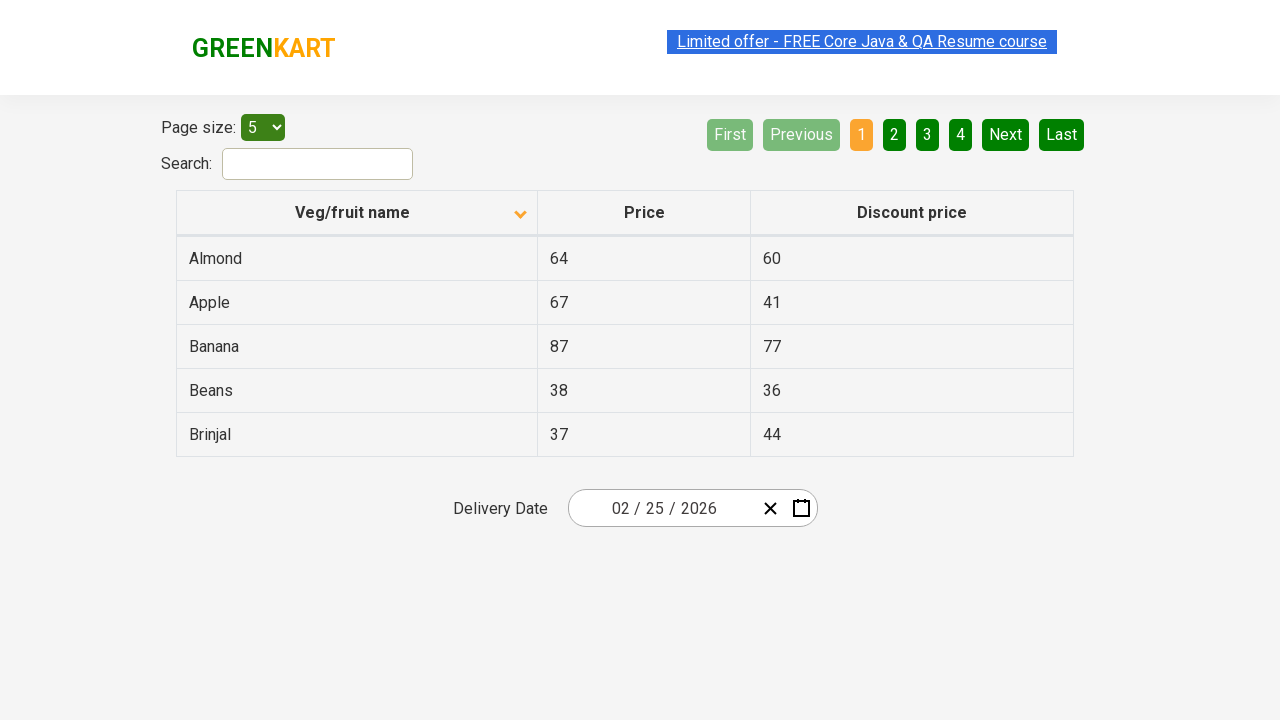

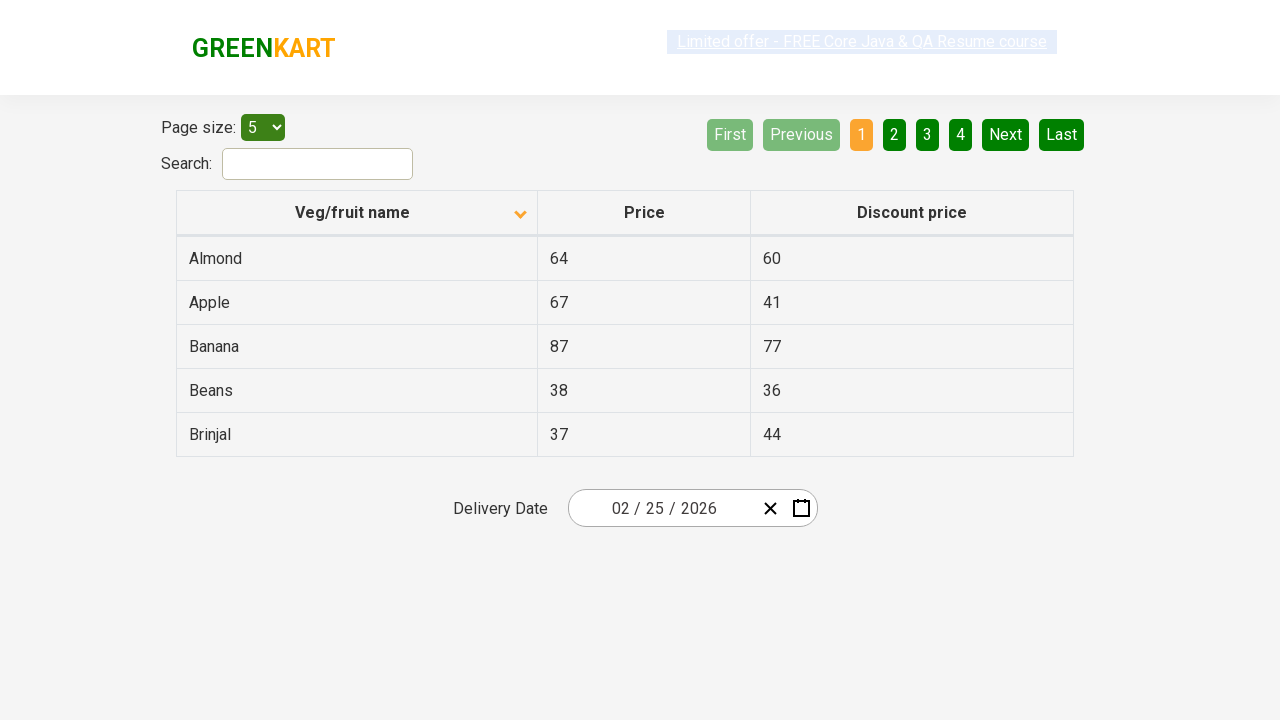